Tests clicking on a blog post image and verifying navigation to the single blog post page

Starting URL: https://solace-medusa-starter.vercel.app/de

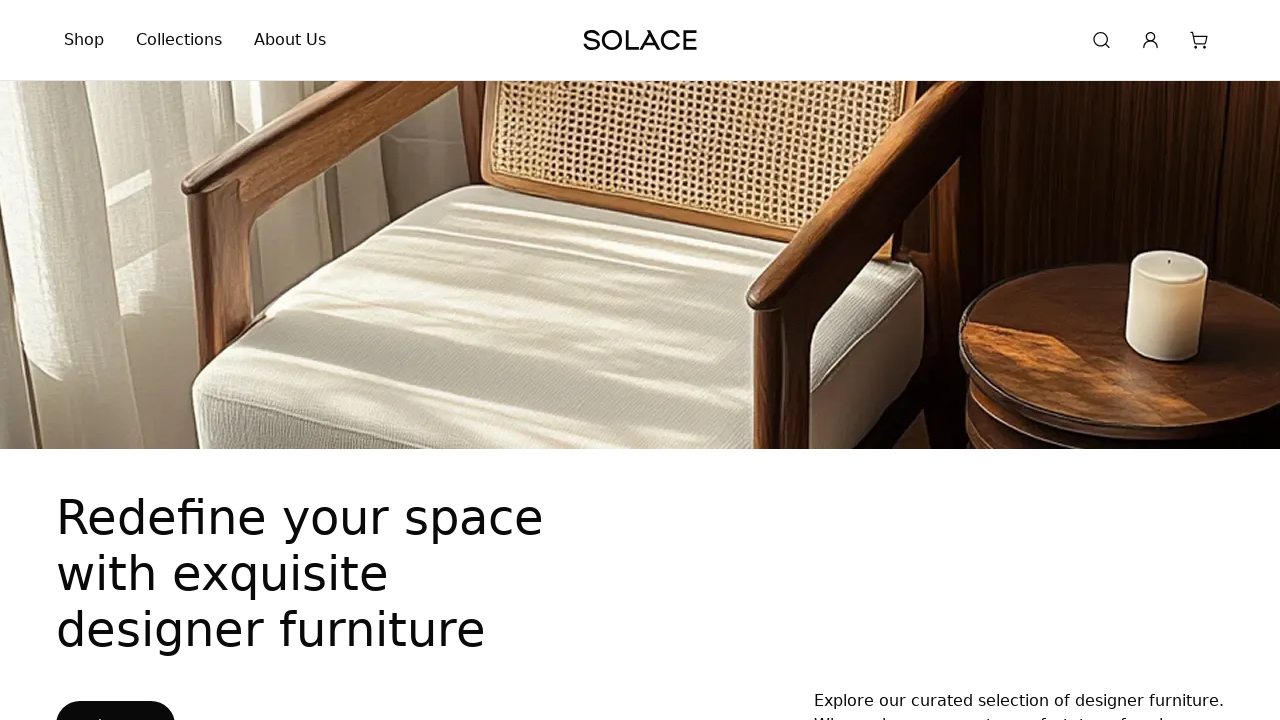

Clicked on the first blog post image at (248, 360) on img[alt="Blog post image"] >> nth=0
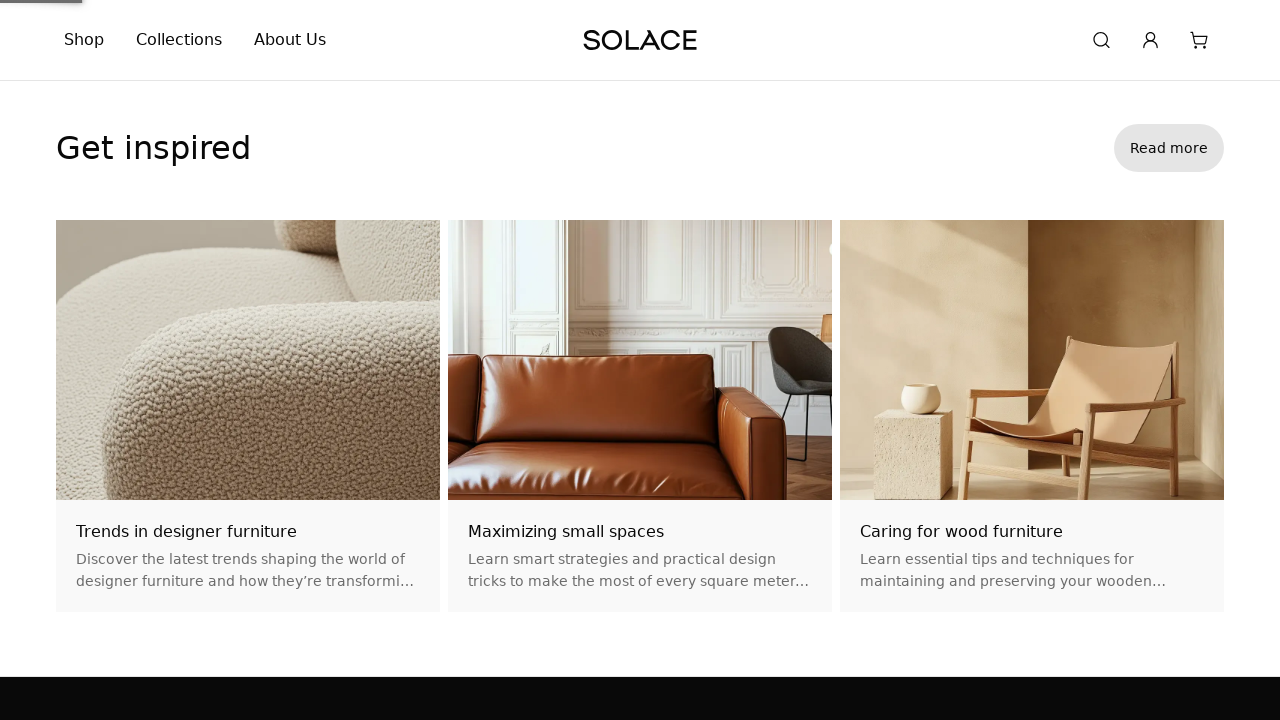

Verified navigation to single blog post page (URL matches **/blog/**)
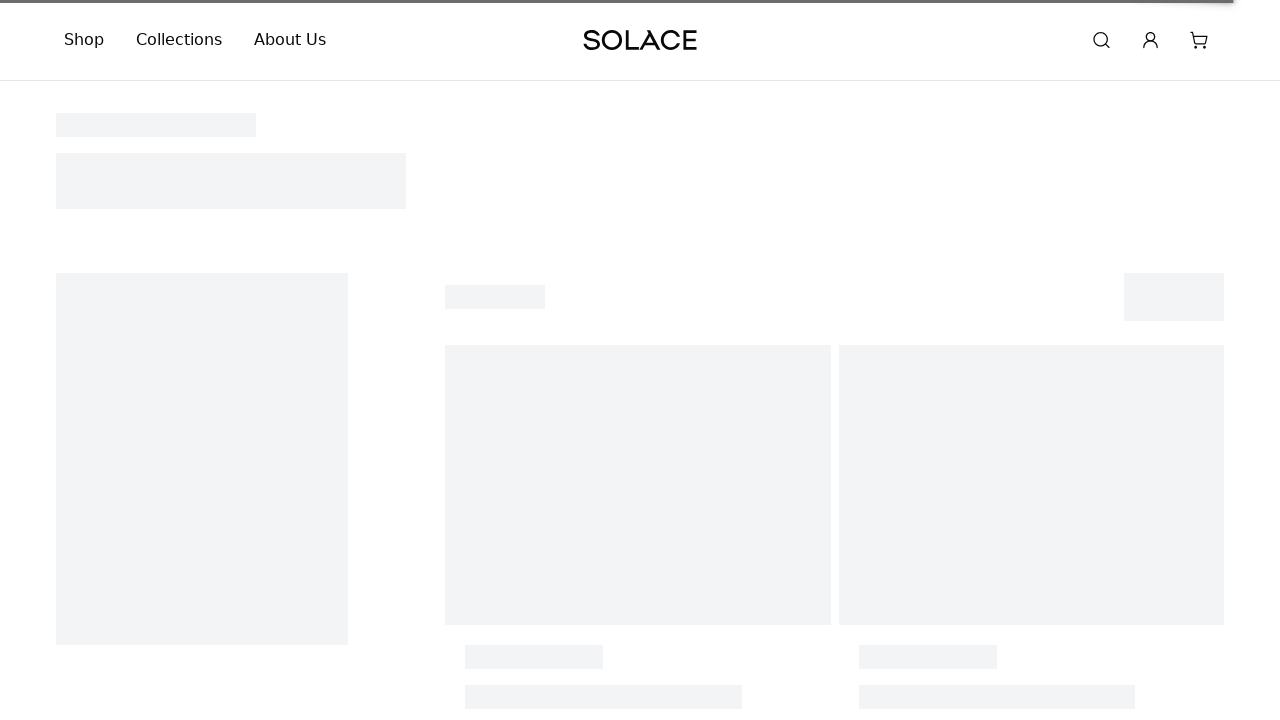

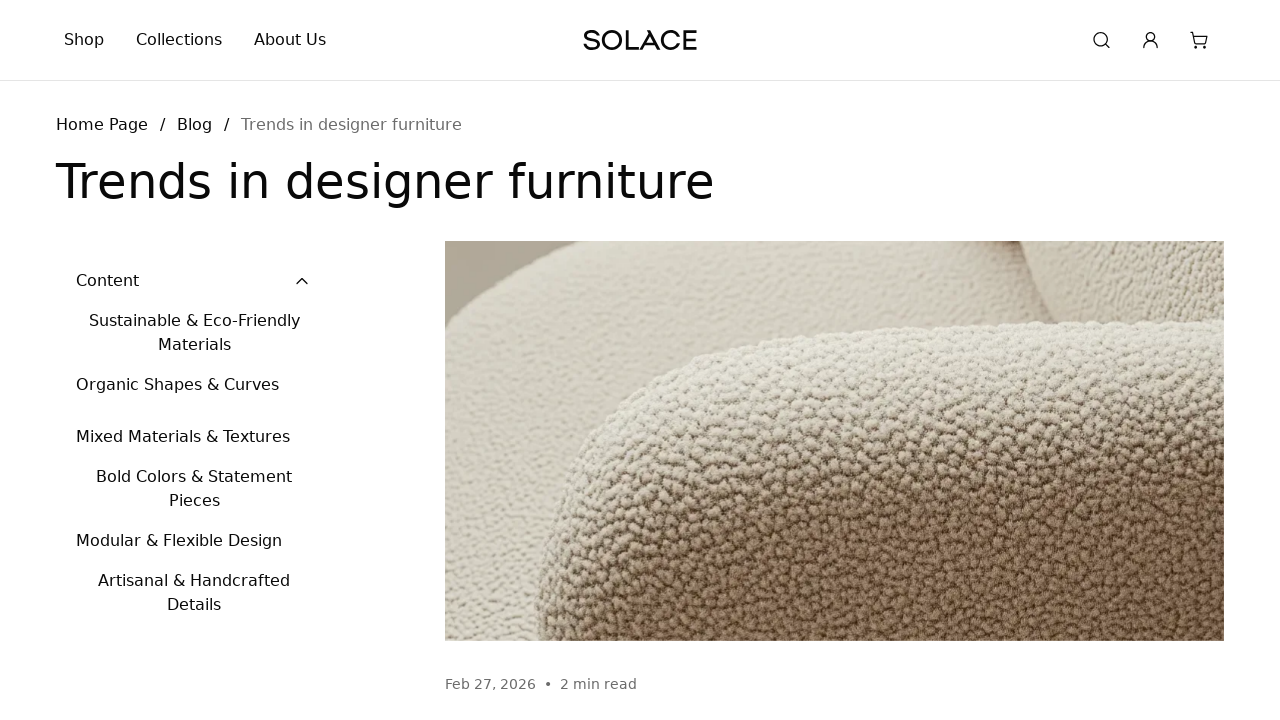